Tests the green loading functionality using implicit wait strategy by clicking the start button and verifying the loading and completion states.

Starting URL: https://acctabootcamp.github.io/site/examples/loading_color

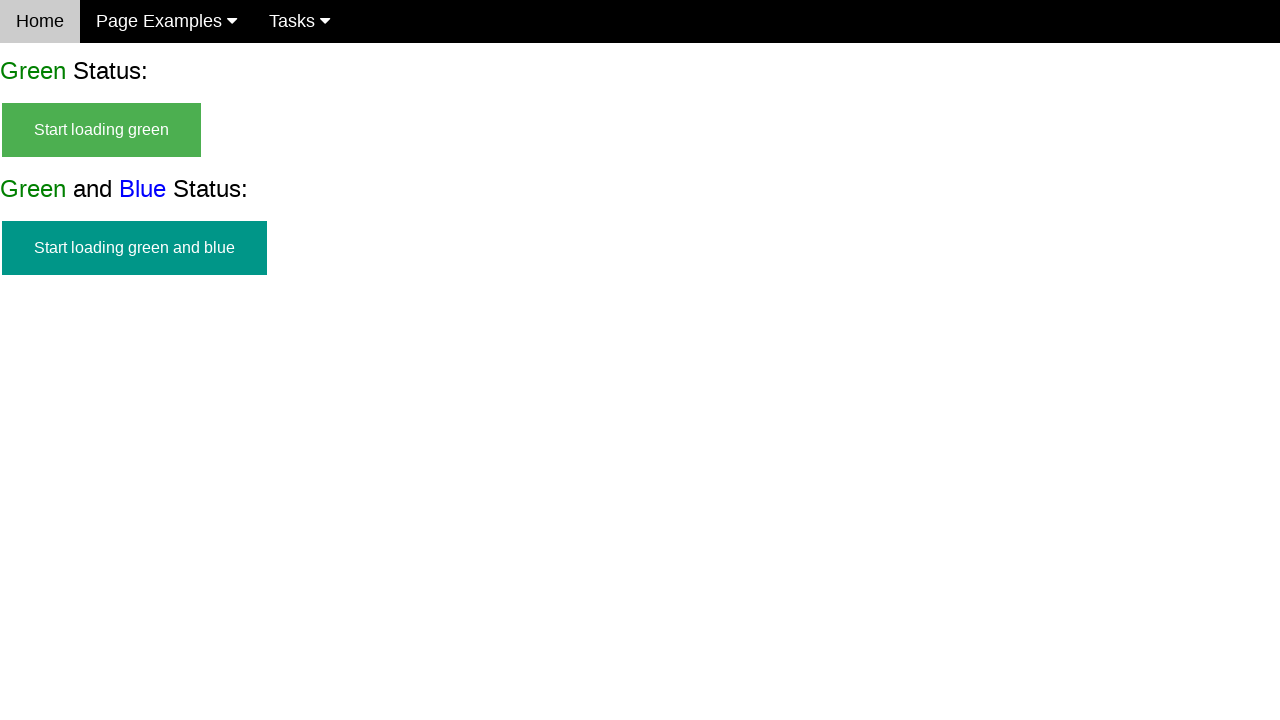

Clicked start button to begin green loading at (102, 130) on #start_green
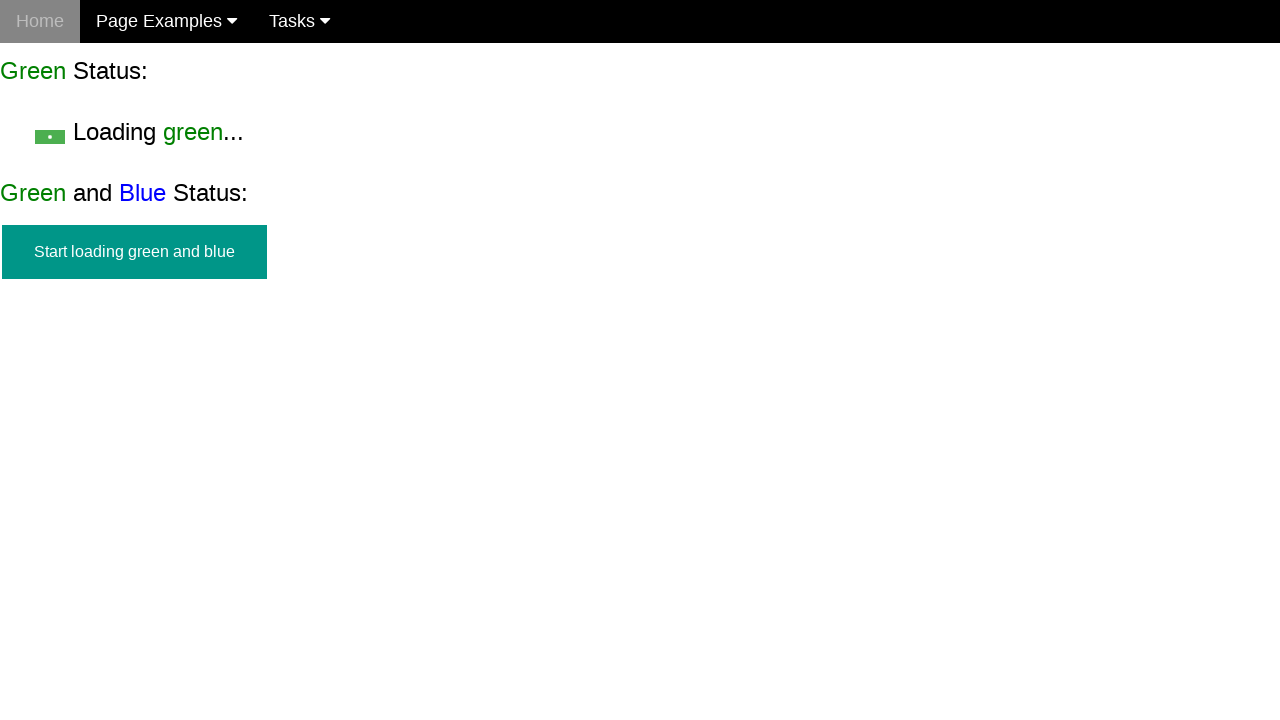

Start button hidden after click
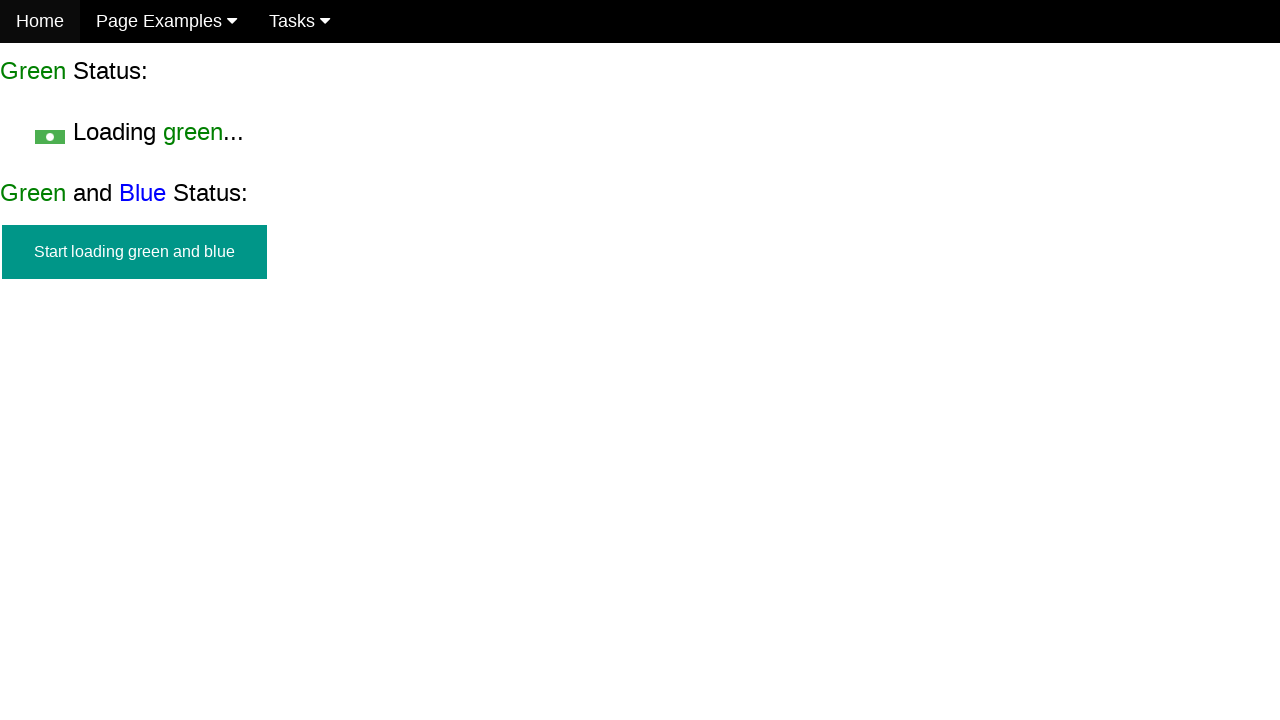

Loading indicator appeared
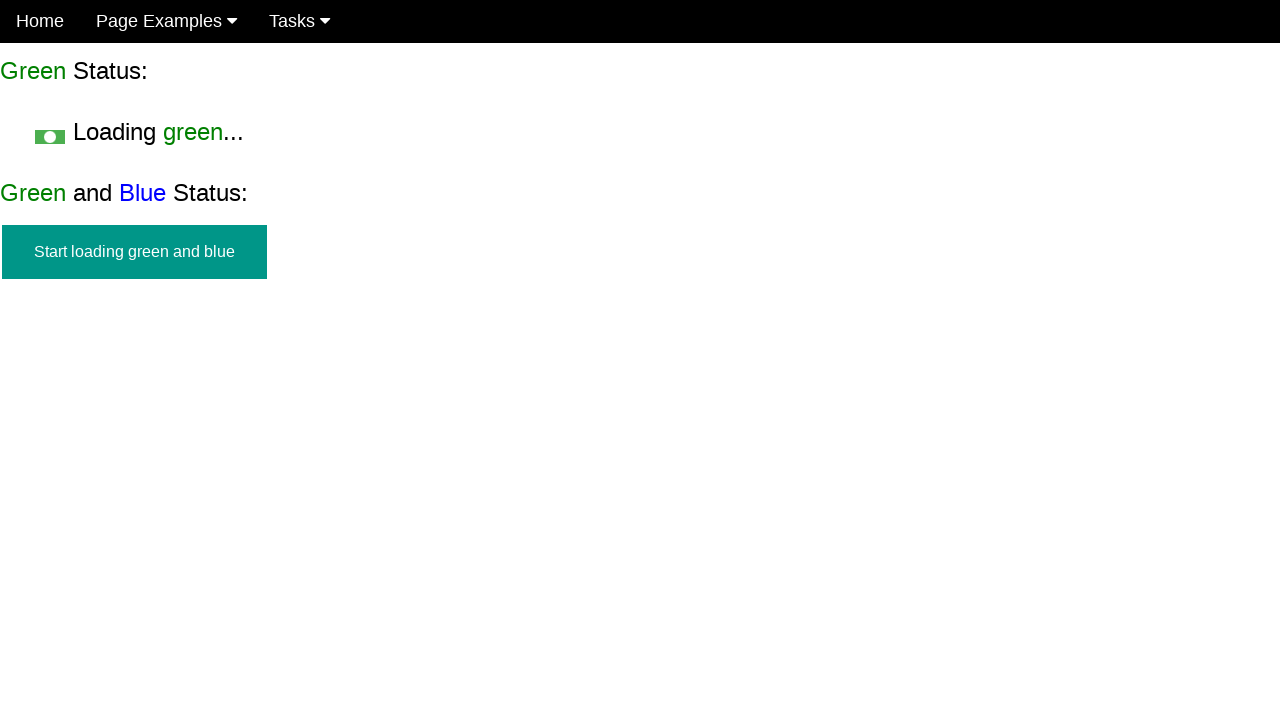

Completion element appeared after loading finished
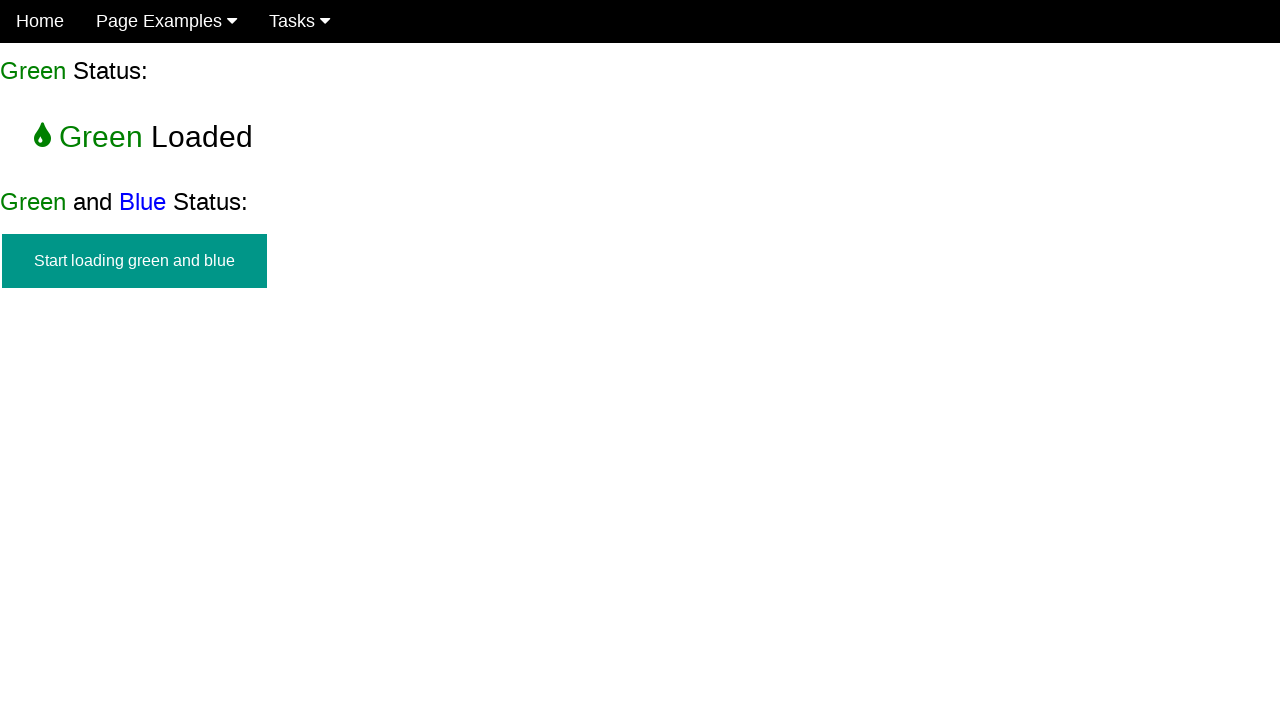

Loading indicator hidden, green loading test completed
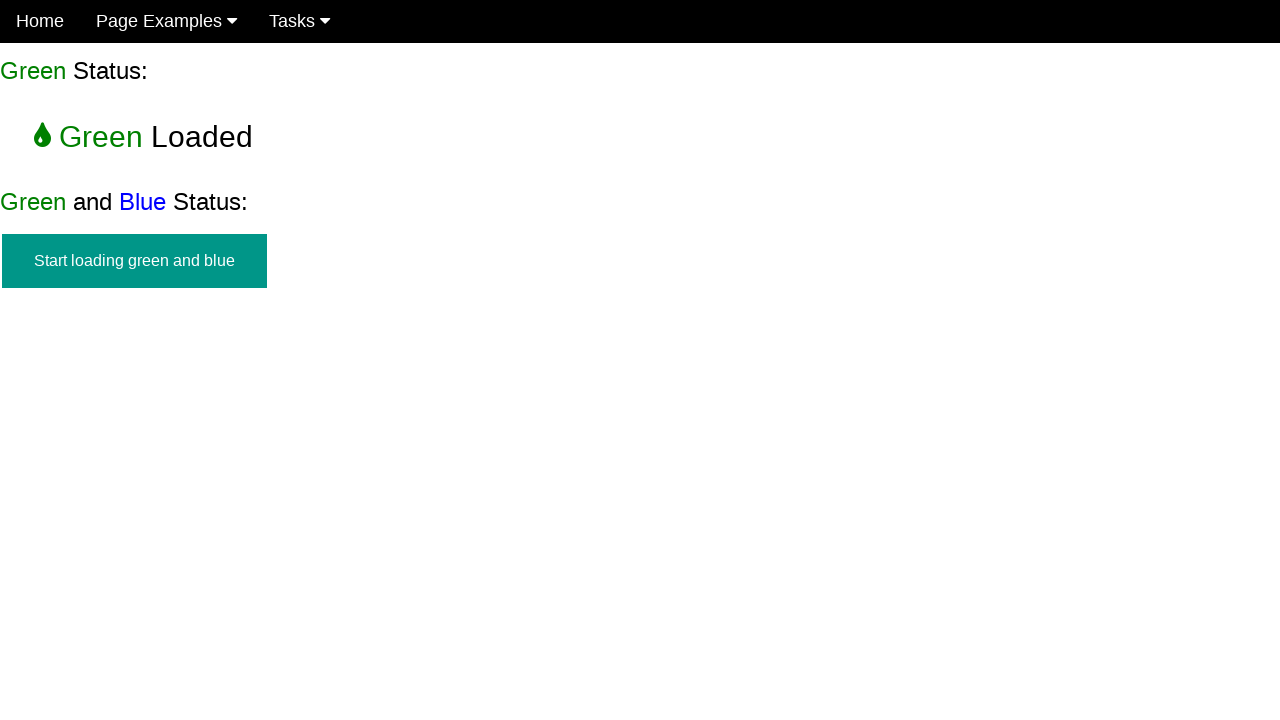

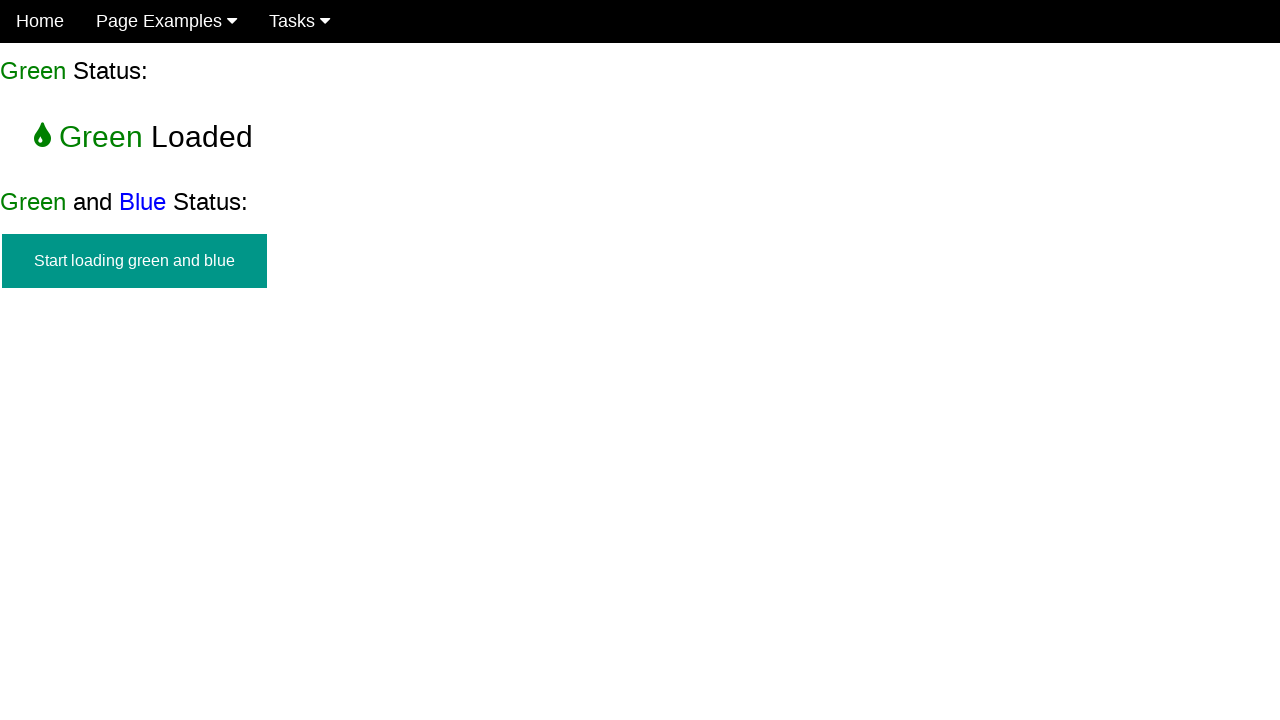